Tests the contact form functionality by opening the contact dialog, filling in email, name, and message fields, then submitting the form and accepting the confirmation alert

Starting URL: https://demoblaze.com/

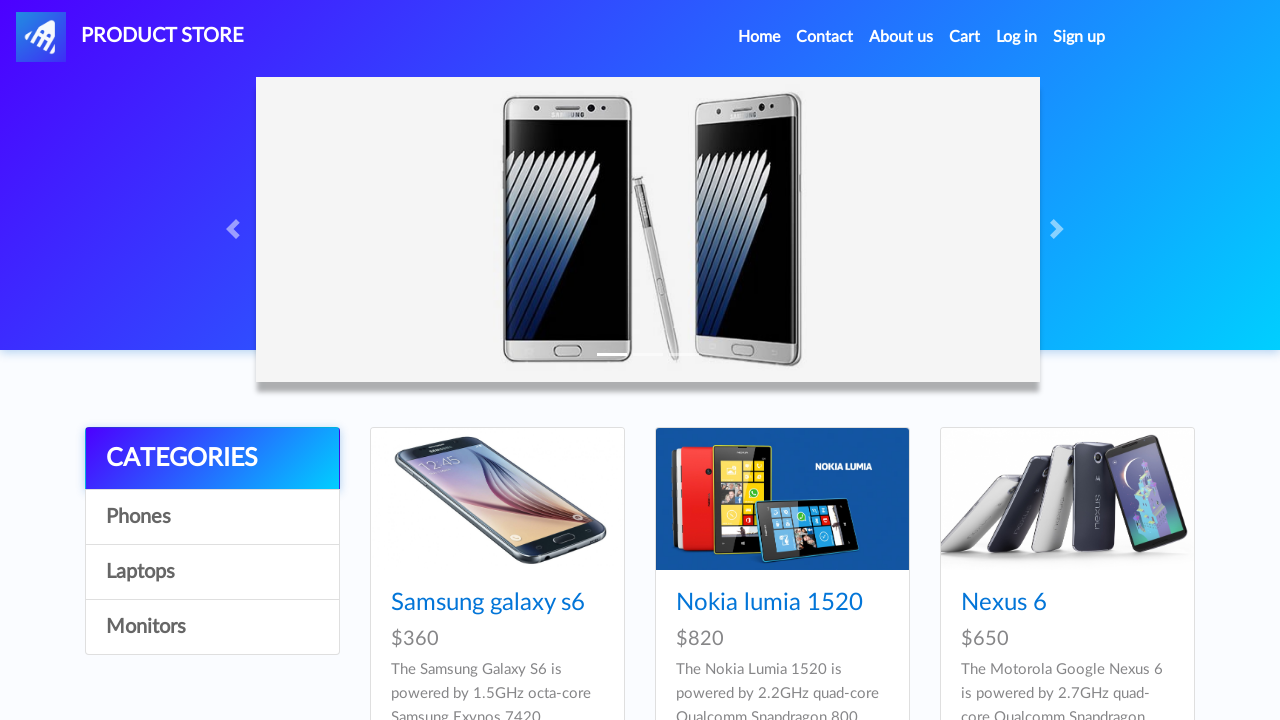

Clicked Contact link to open contact form at (825, 37) on a:has-text('Contact')
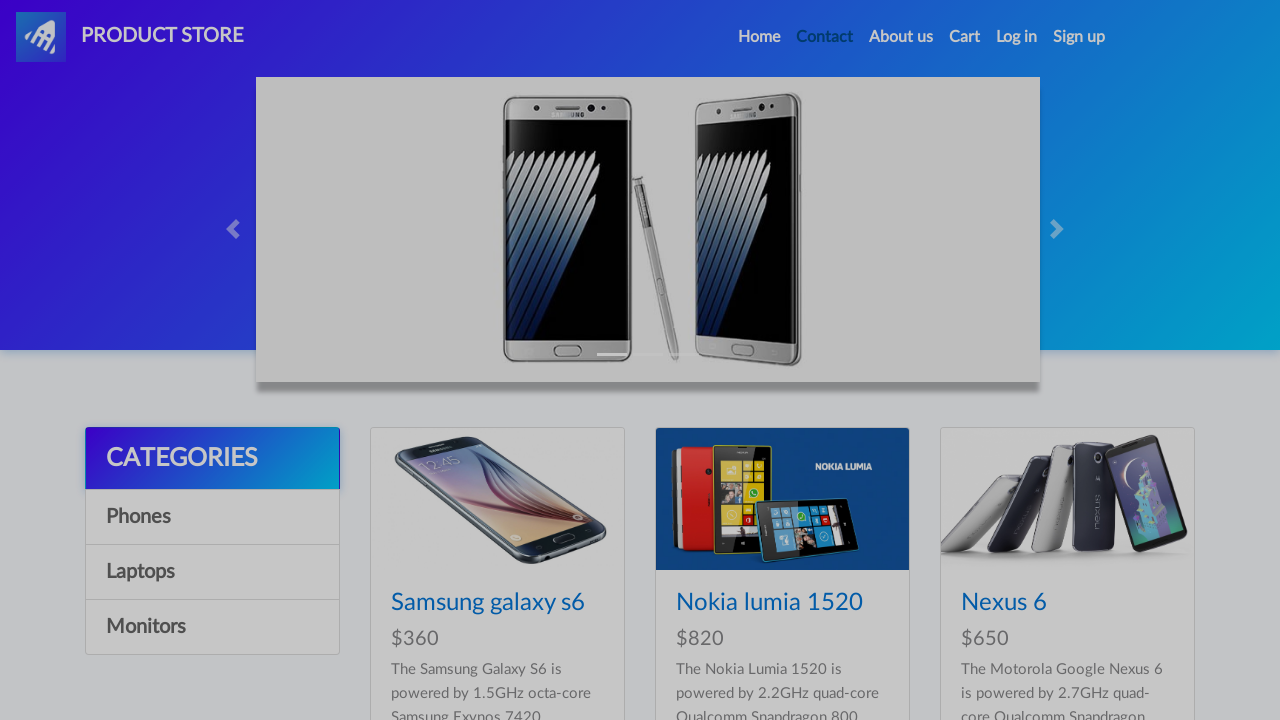

Contact form modal appeared and email field is visible
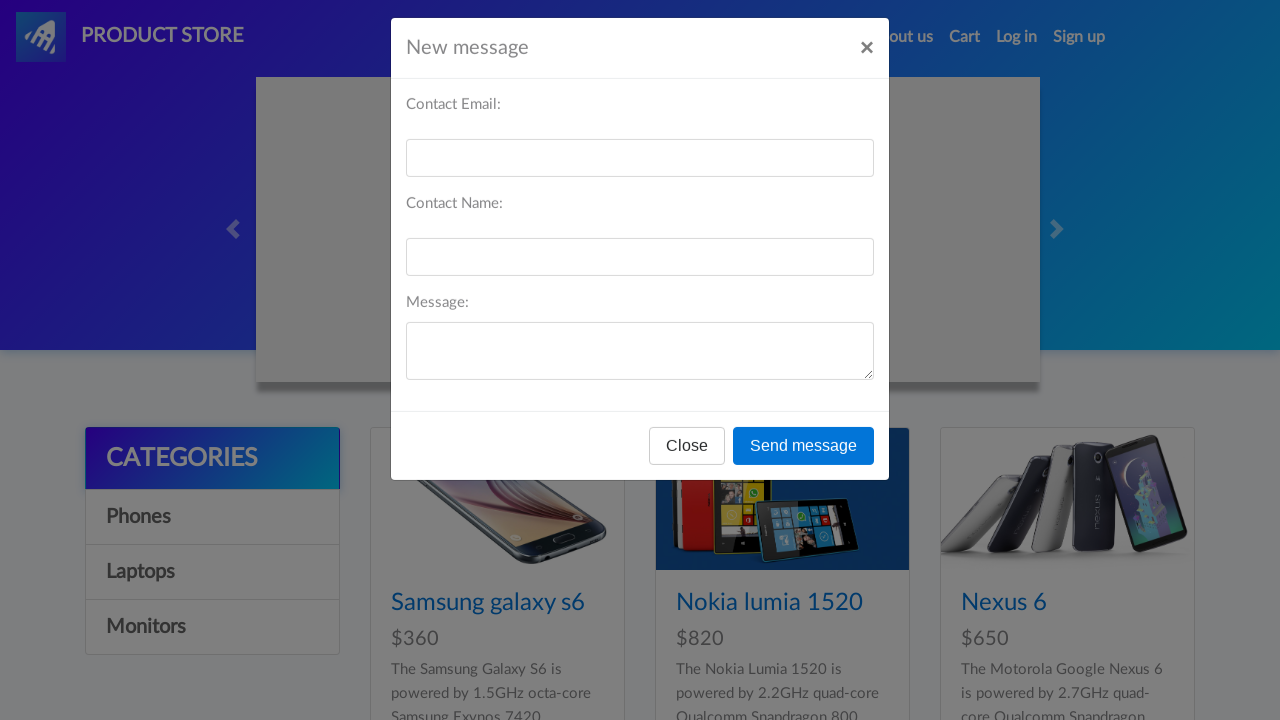

Filled email field with 'testuser347@example.com' on #recipient-email
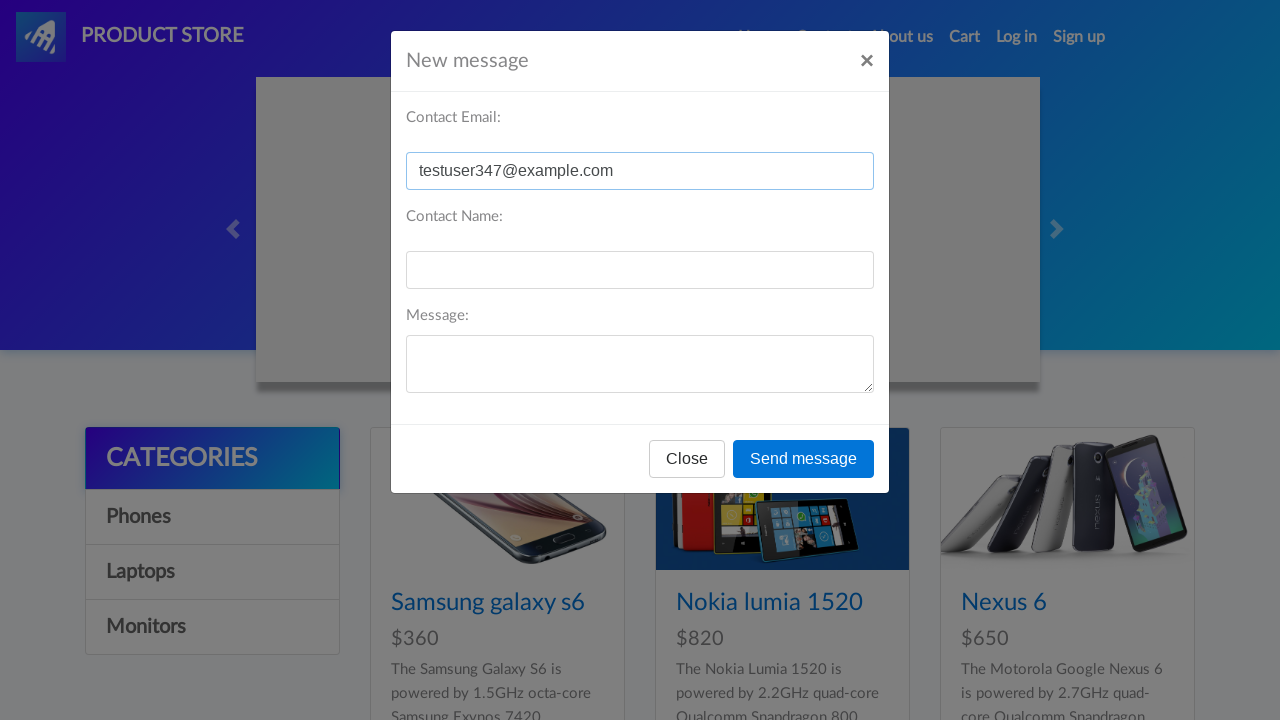

Filled name field with 'John Smith' on #recipient-name
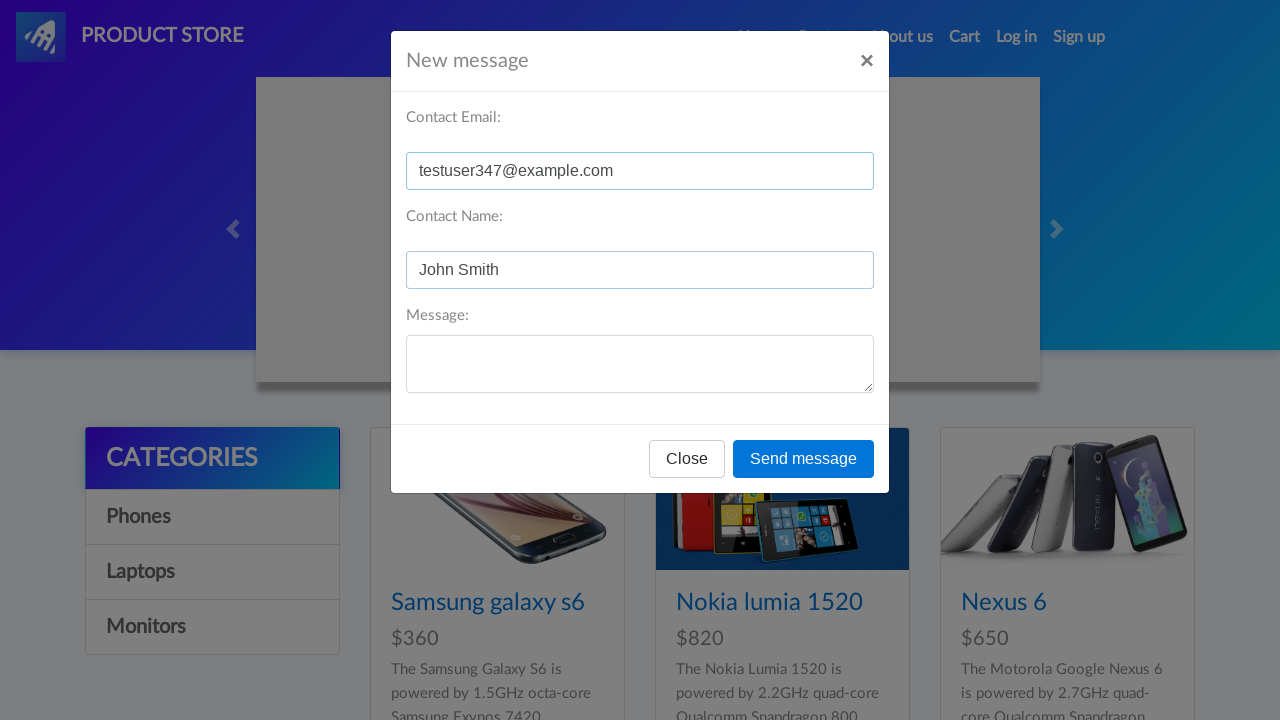

Filled message field with 'This is an automated test message' on #message-text
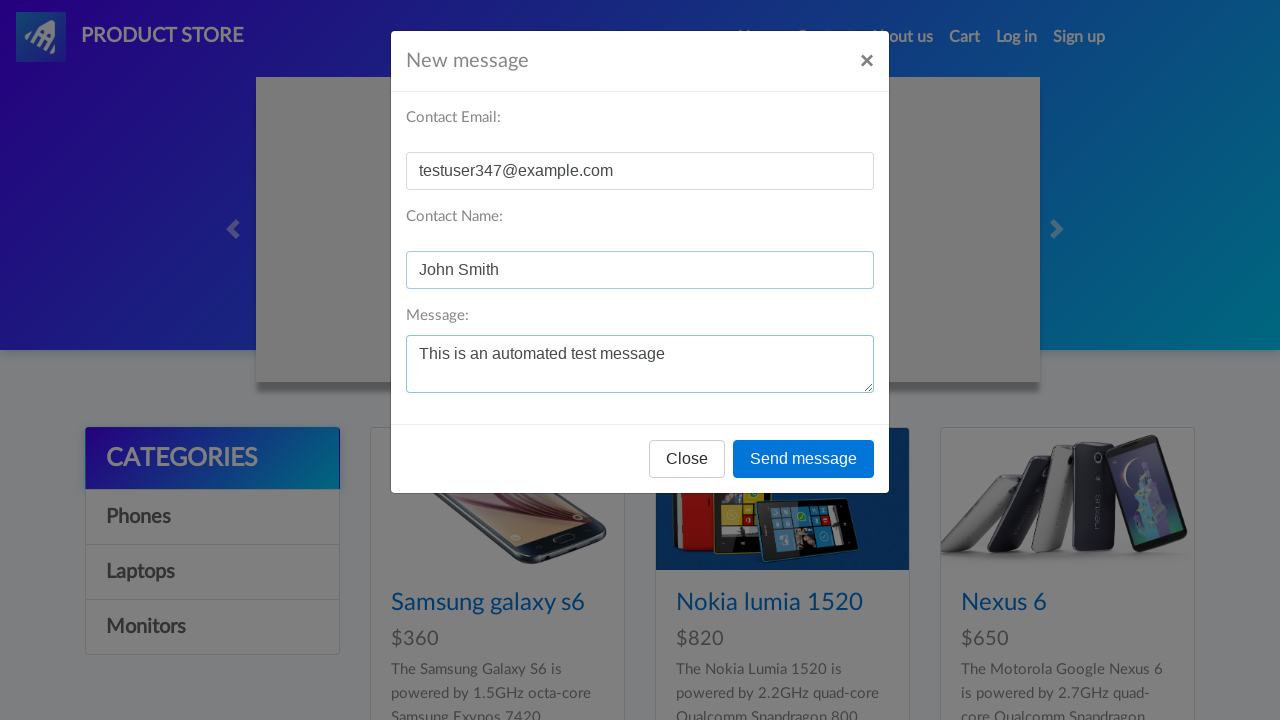

Clicked 'Send message' button to submit contact form at (804, 459) on button:has-text('Send message')
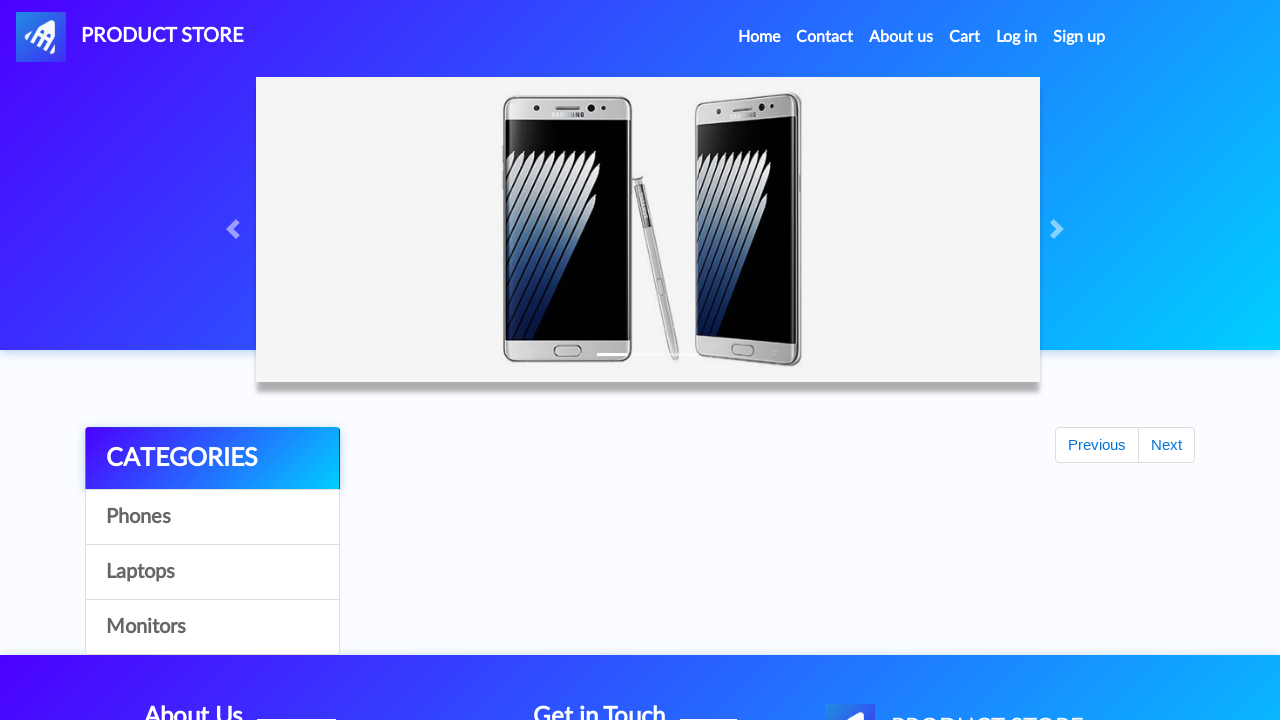

Set up dialog handler to accept confirmation alert
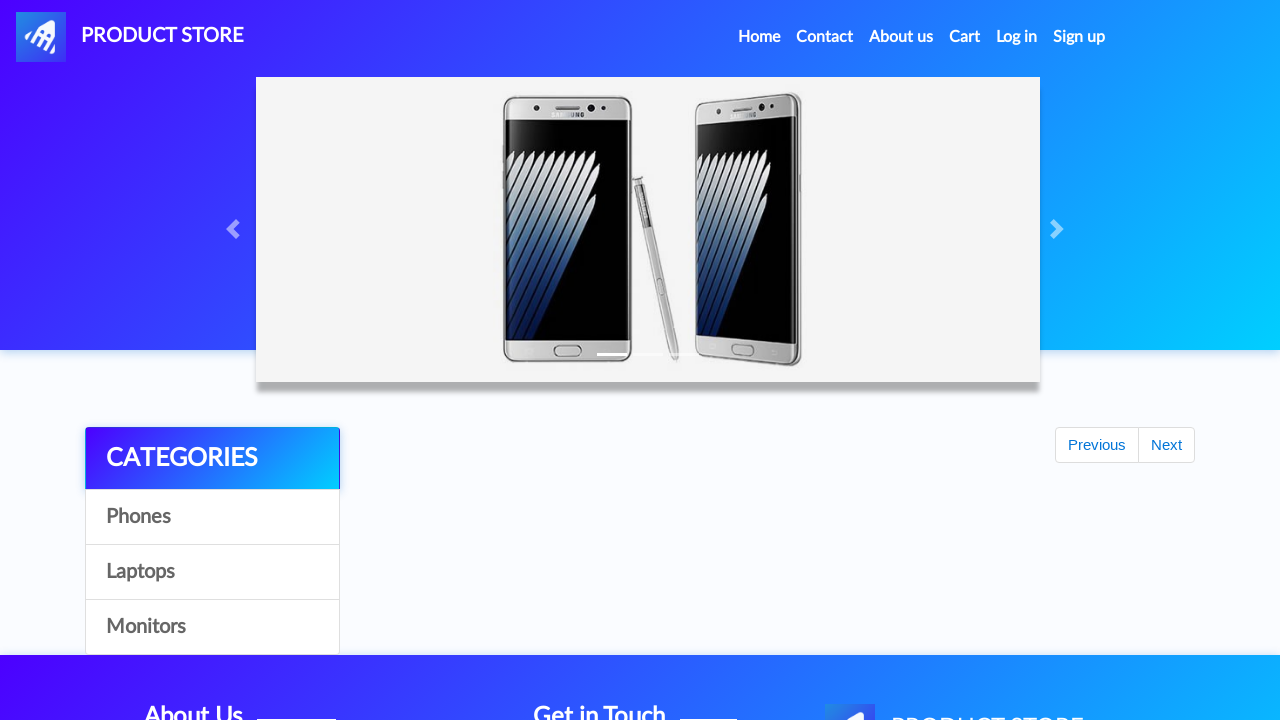

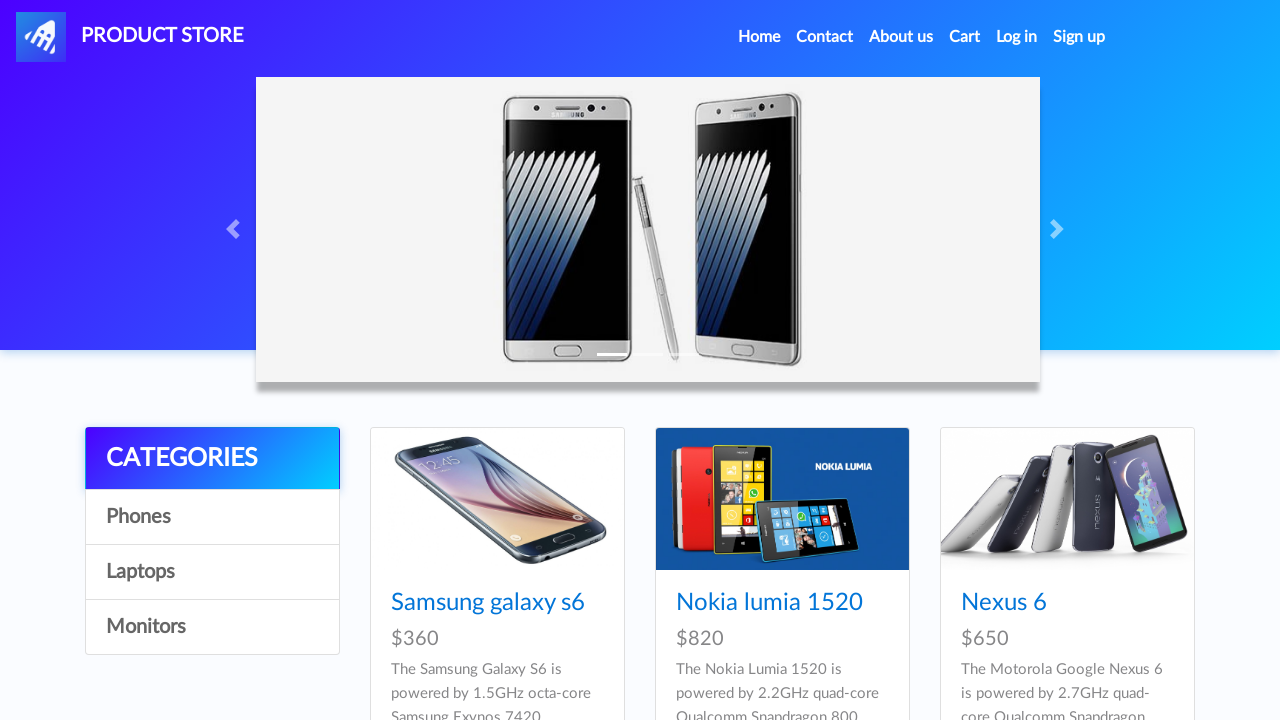